Tests an e-commerce shopping flow by searching for products containing "ber", adding all matching items to cart, proceeding to checkout, applying a promo code, and placing an order.

Starting URL: https://rahulshettyacademy.com/seleniumPractise/

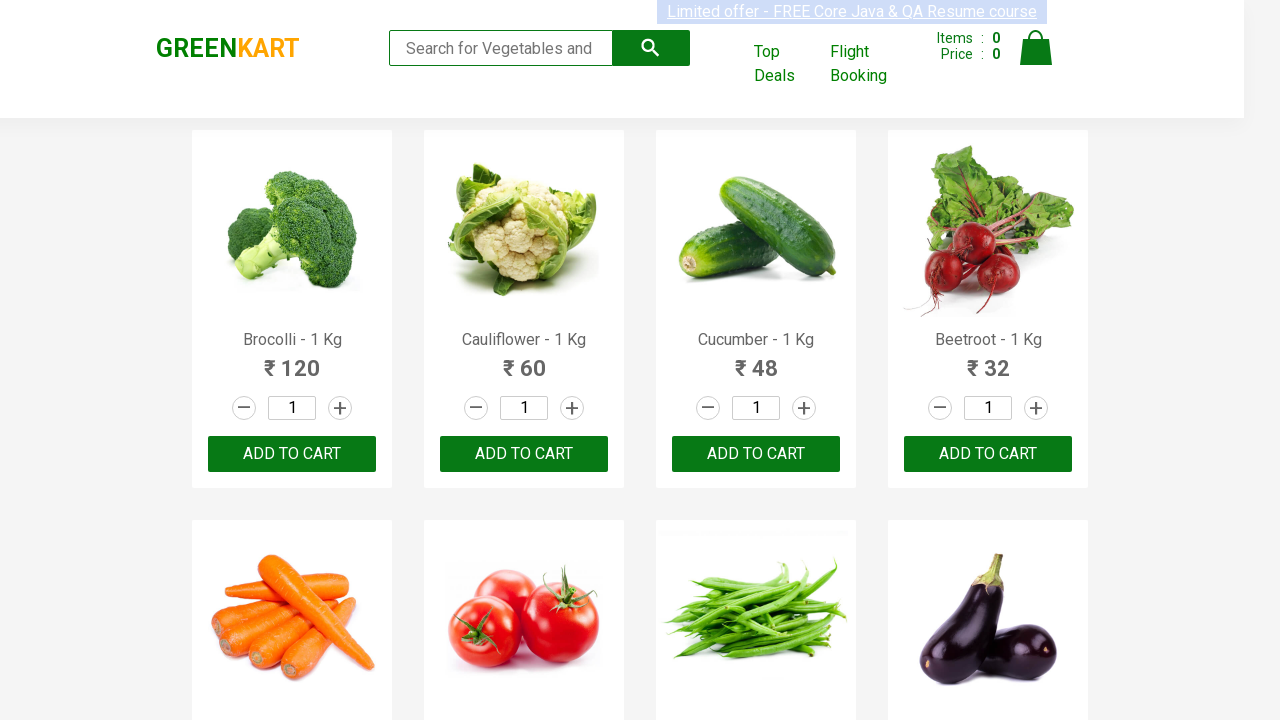

Filled search field with 'ber' to filter products on input[placeholder*="Search "]
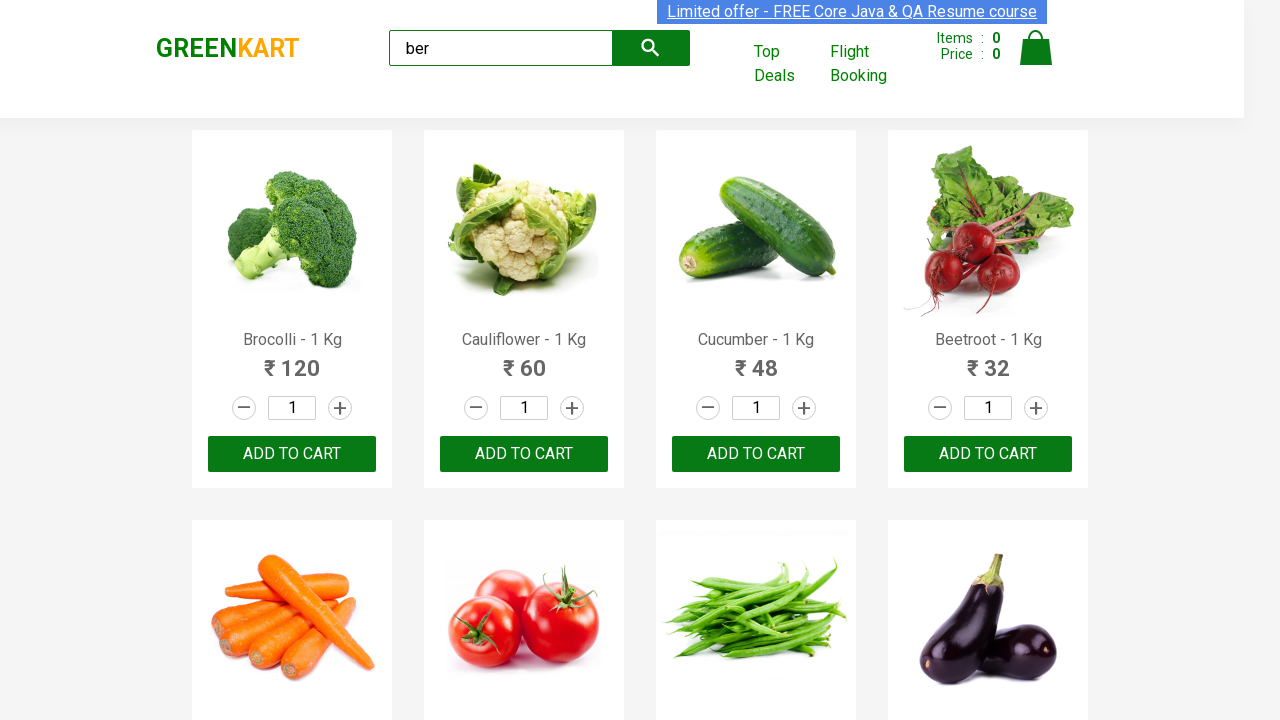

Waited for search results to filter
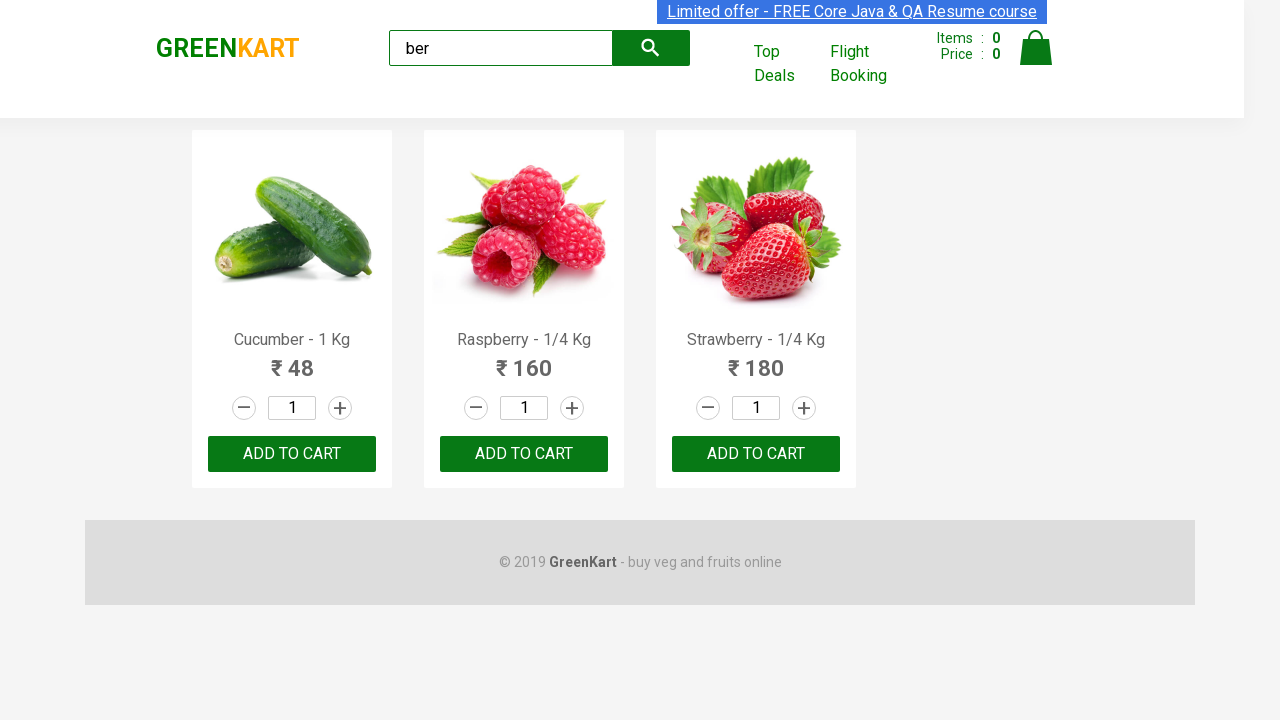

Located 3 'Add to Cart' buttons for filtered products
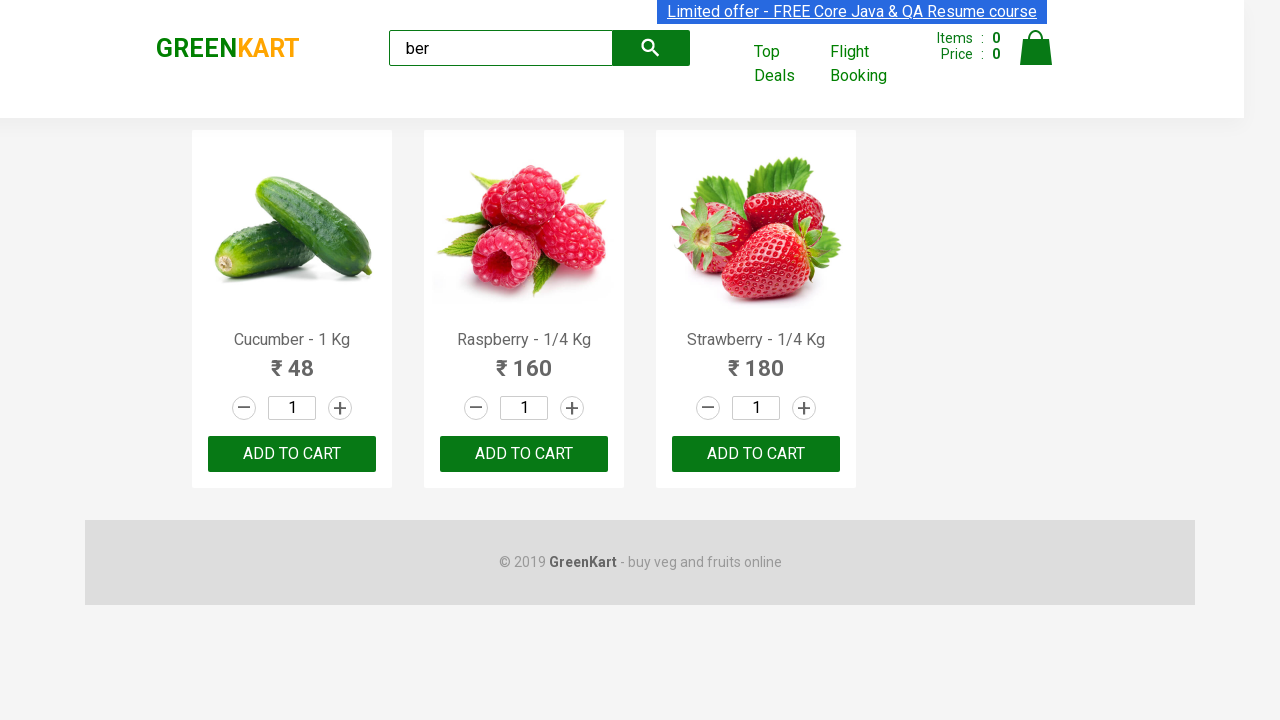

Clicked 'Add to Cart' button for a product at (292, 454) on xpath=//div[@class="product-action"]/button >> nth=0
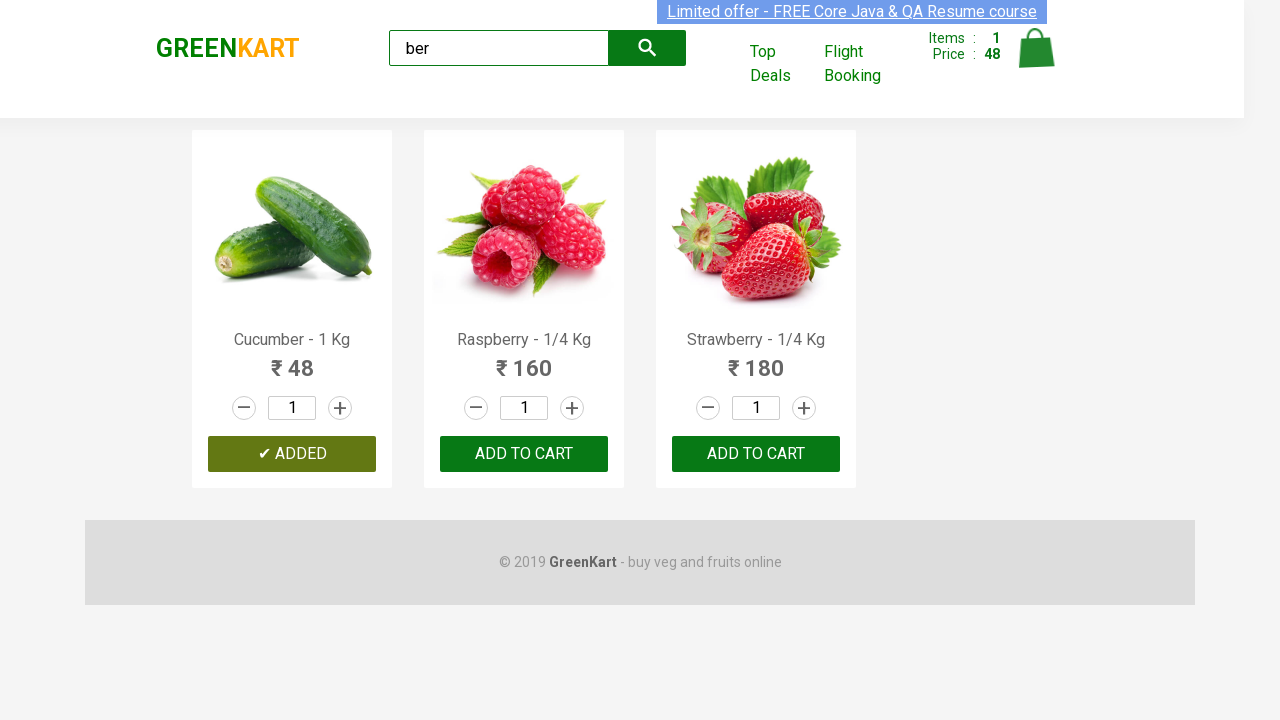

Clicked 'Add to Cart' button for a product at (524, 454) on xpath=//div[@class="product-action"]/button >> nth=1
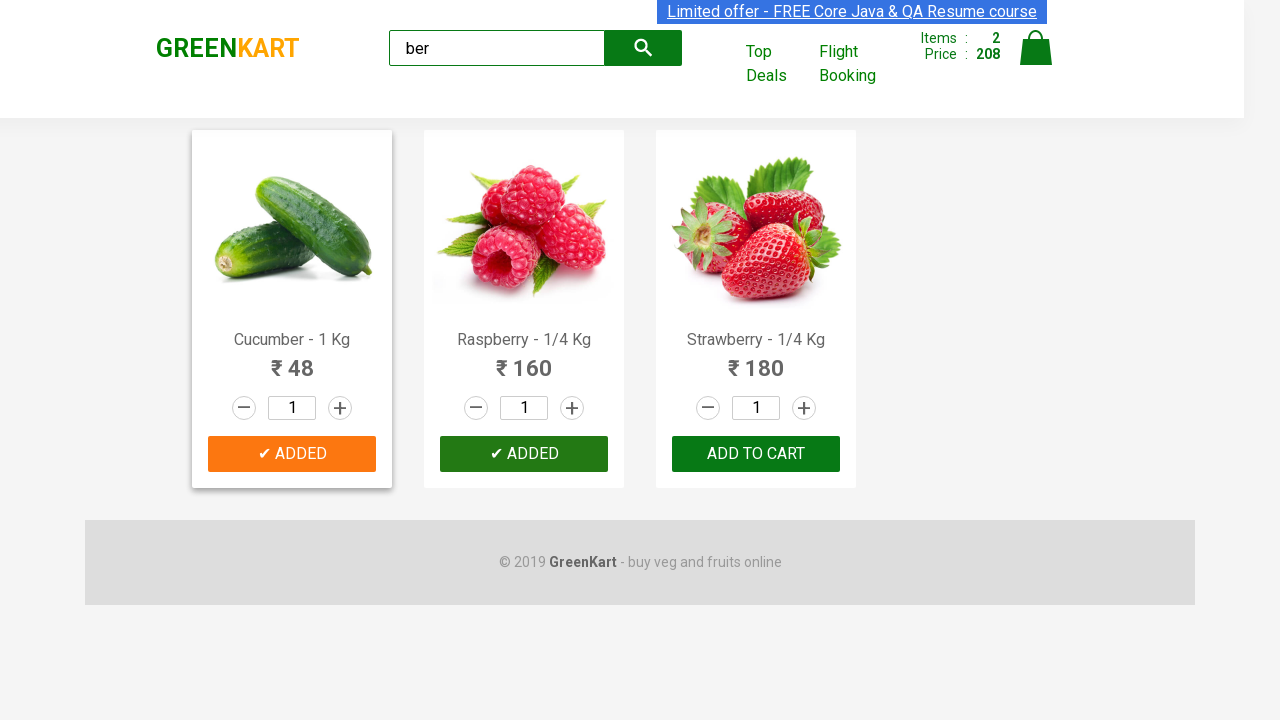

Clicked 'Add to Cart' button for a product at (756, 454) on xpath=//div[@class="product-action"]/button >> nth=2
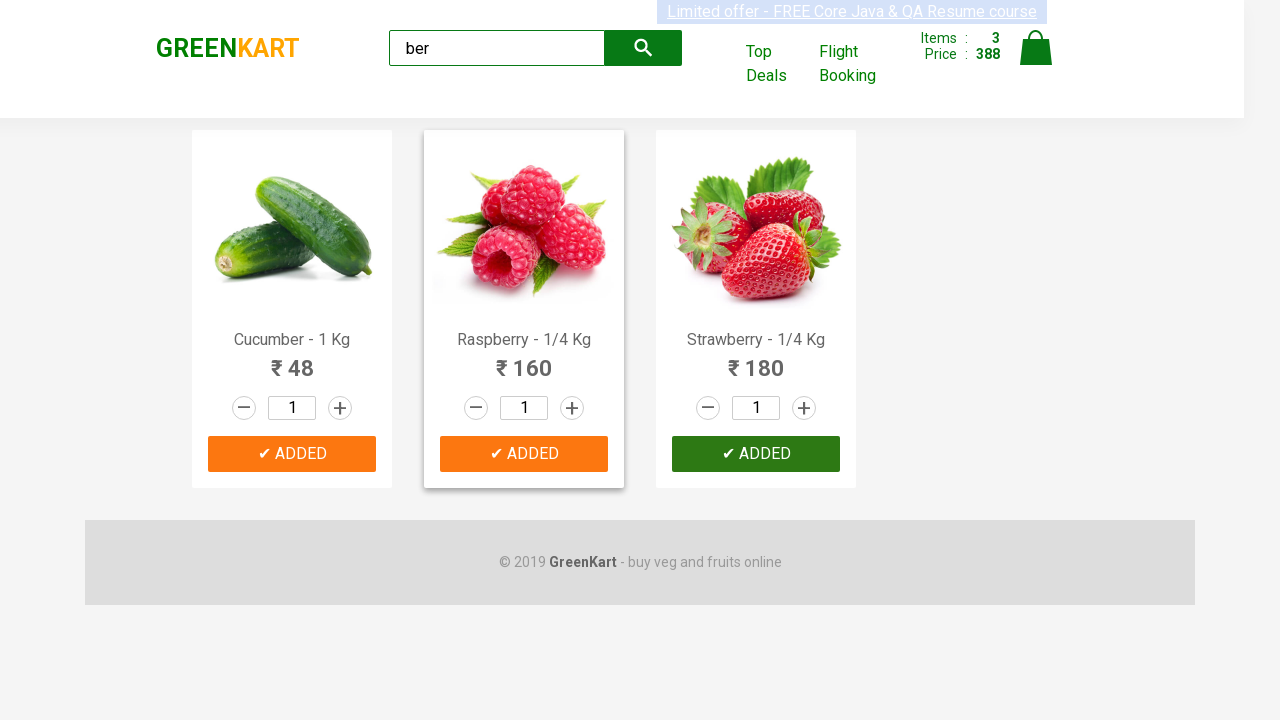

Clicked on the cart icon to view cart at (1036, 48) on img[alt="Cart"]
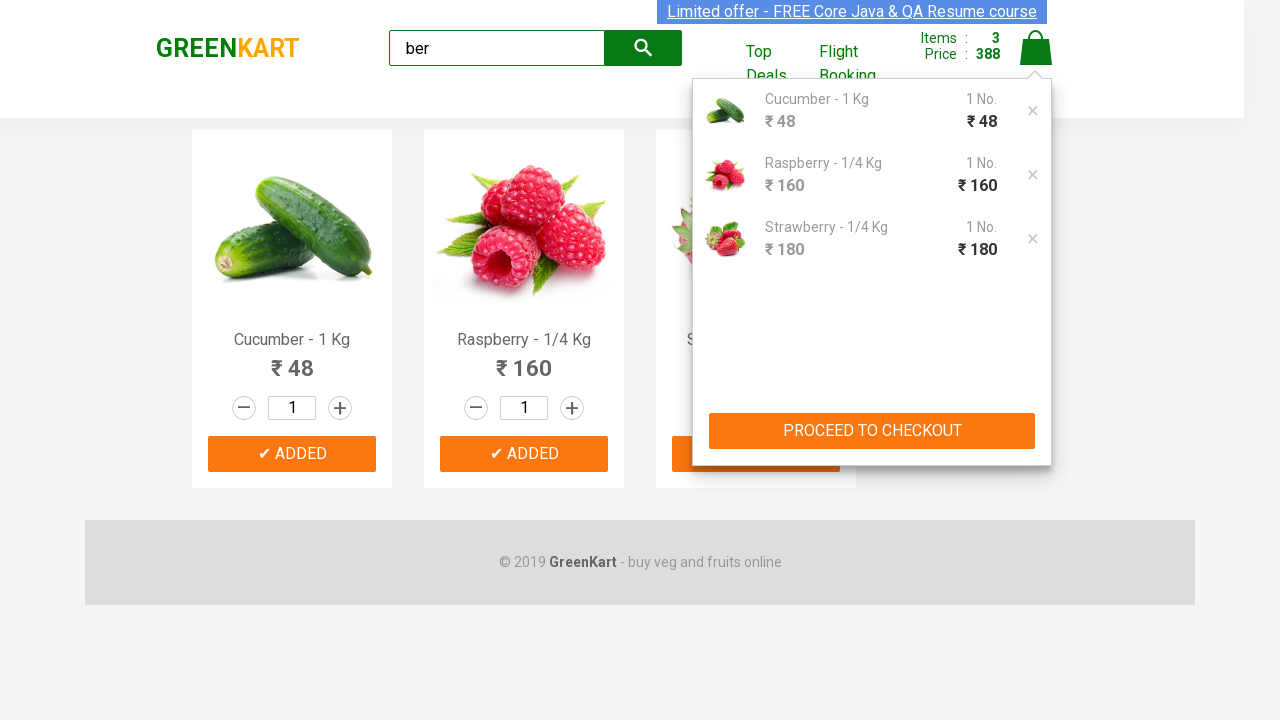

Clicked 'PROCEED TO CHECKOUT' button at (872, 431) on xpath=//button[text() ="PROCEED TO CHECKOUT"]
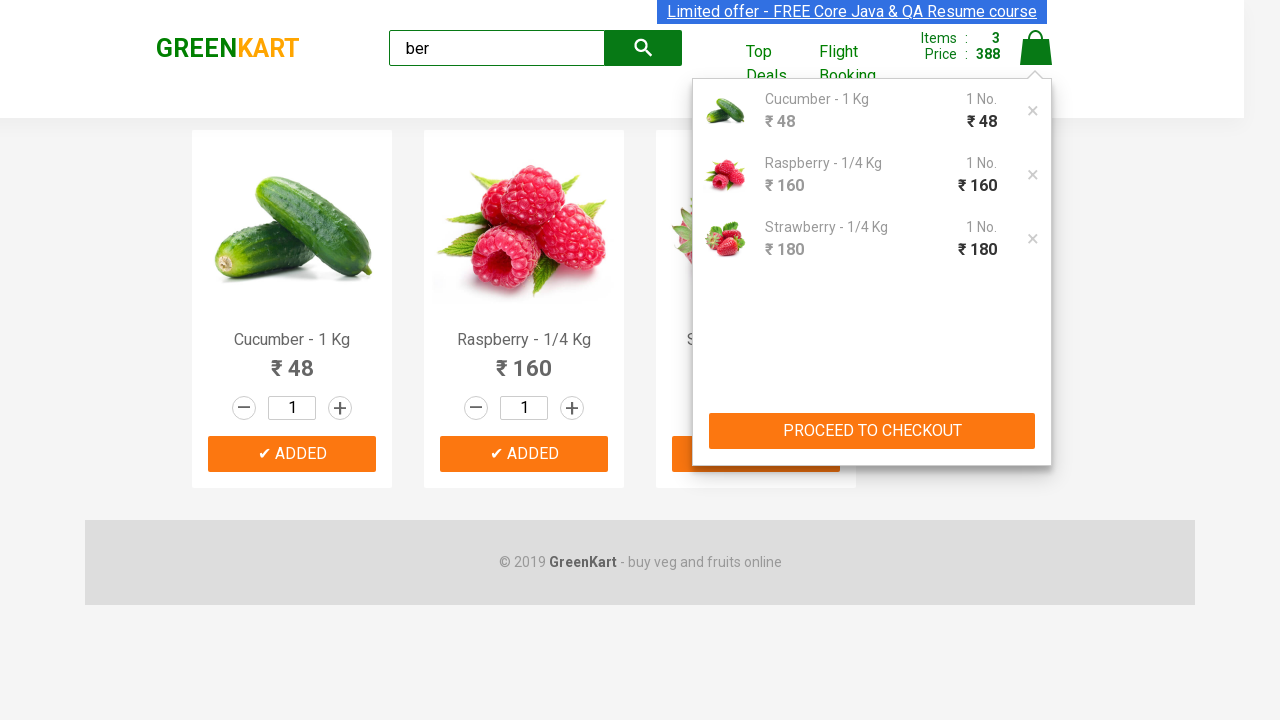

Promo code input field appeared
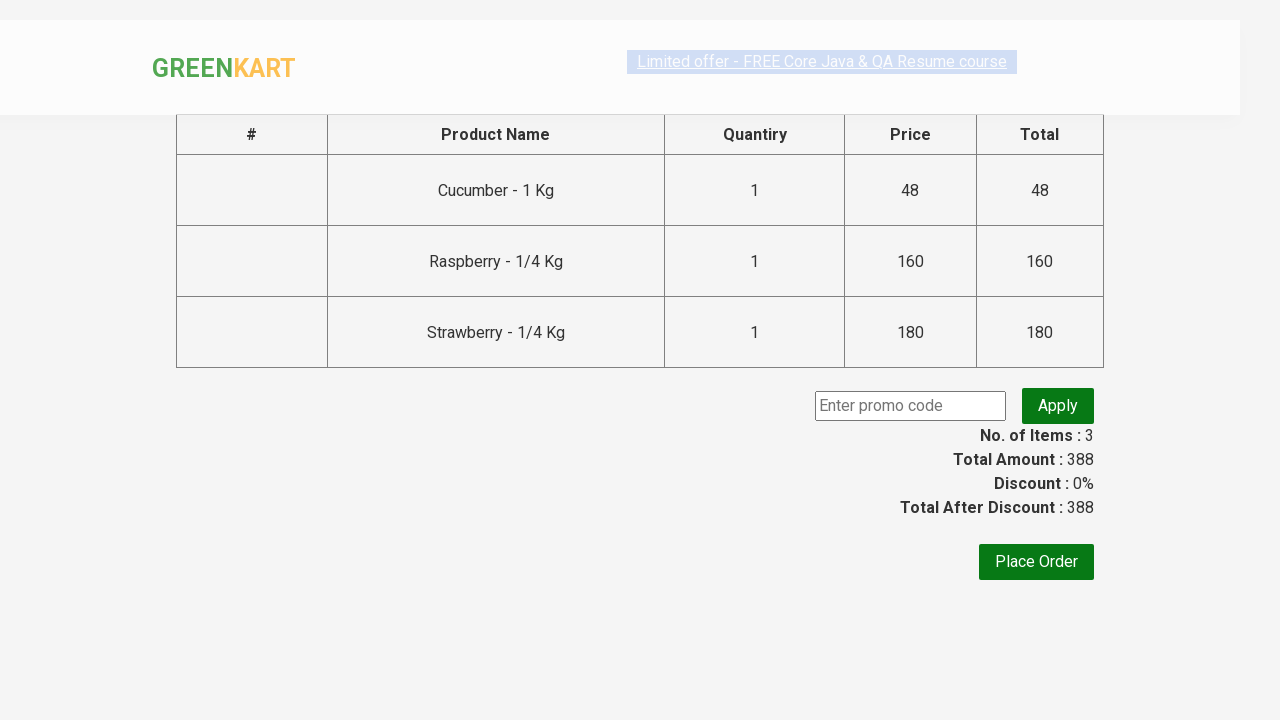

Entered promo code 'rahulshettyacademy' on //input[@class="promoCode"]
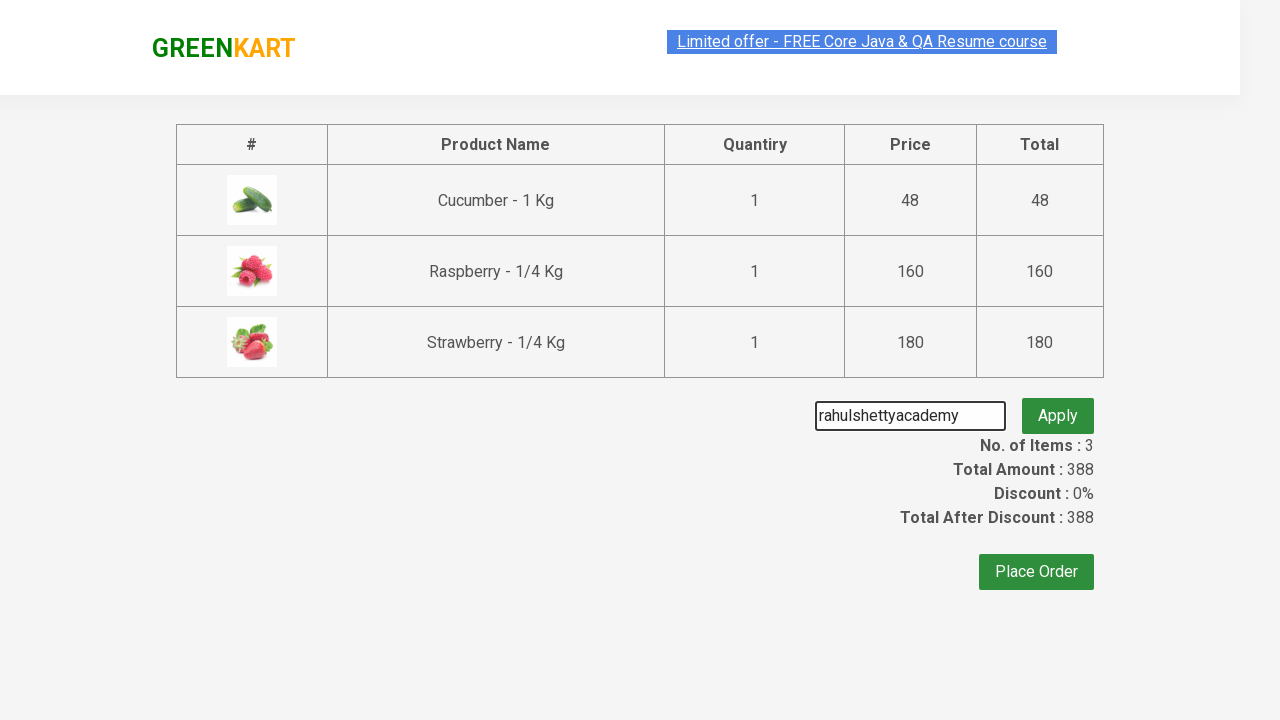

Clicked 'Apply' button to apply promo code at (1058, 406) on xpath=//button[text() ="Apply"]
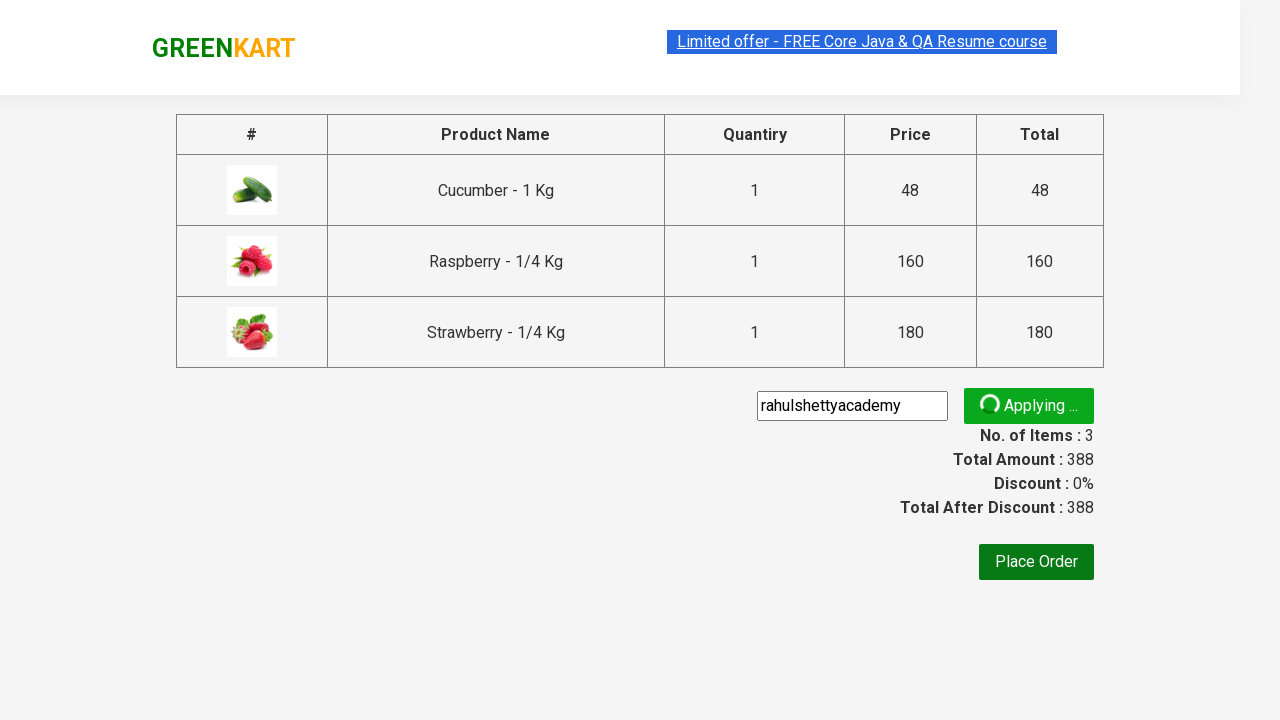

Clicked 'Place Order' button to complete purchase at (1036, 562) on xpath=//button[text() ="Place Order"]
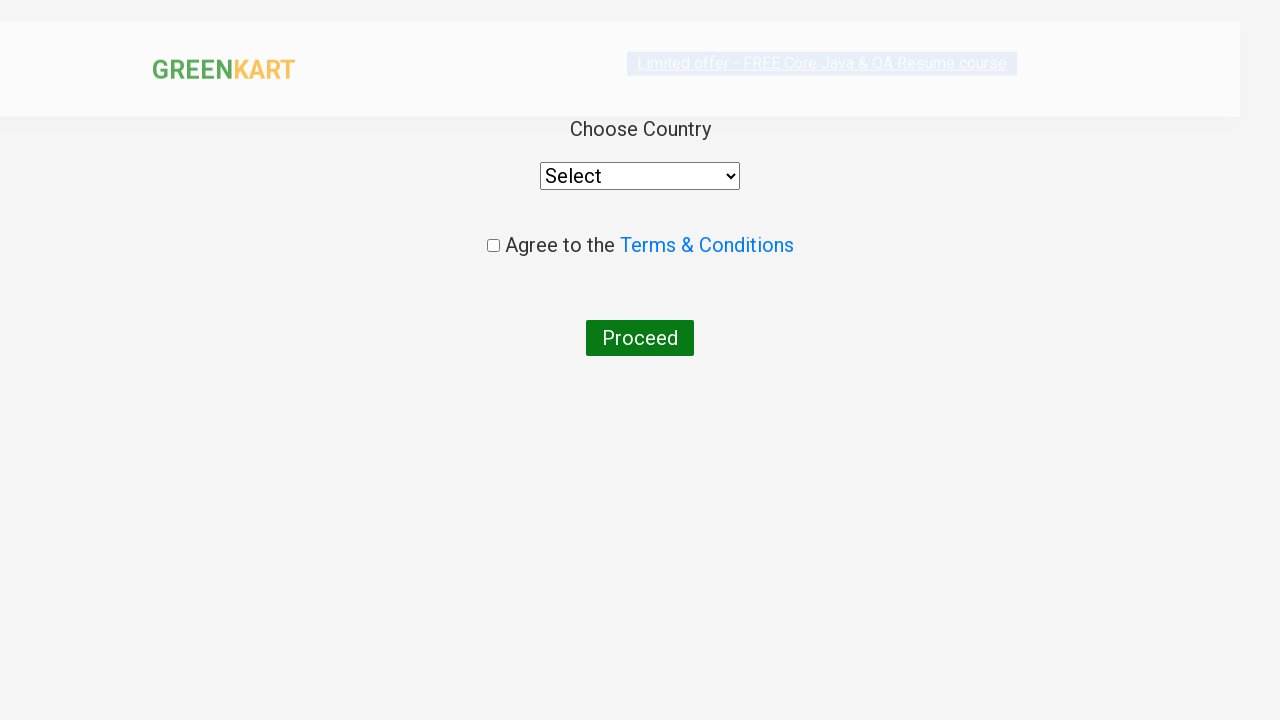

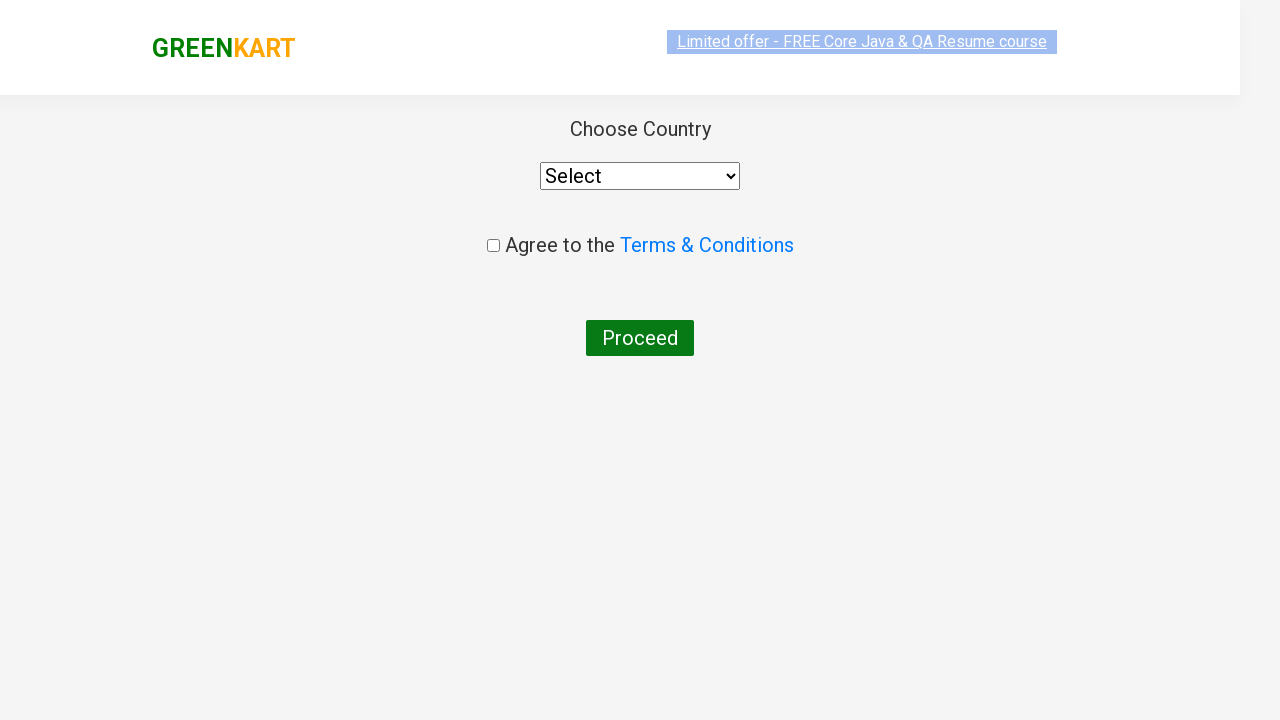